Tests alert popup handling by clicking a button that triggers an alert and accepting it

Starting URL: https://demoqa.com/alerts

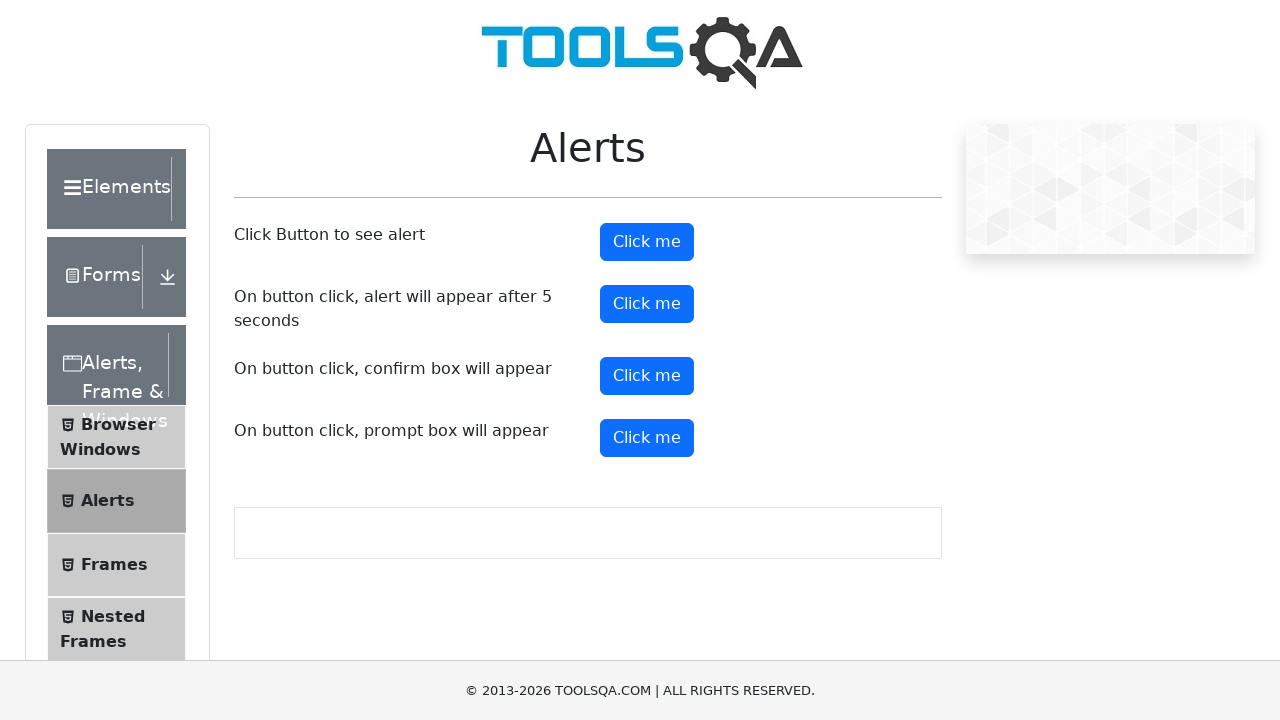

Navigated to alerts demo page
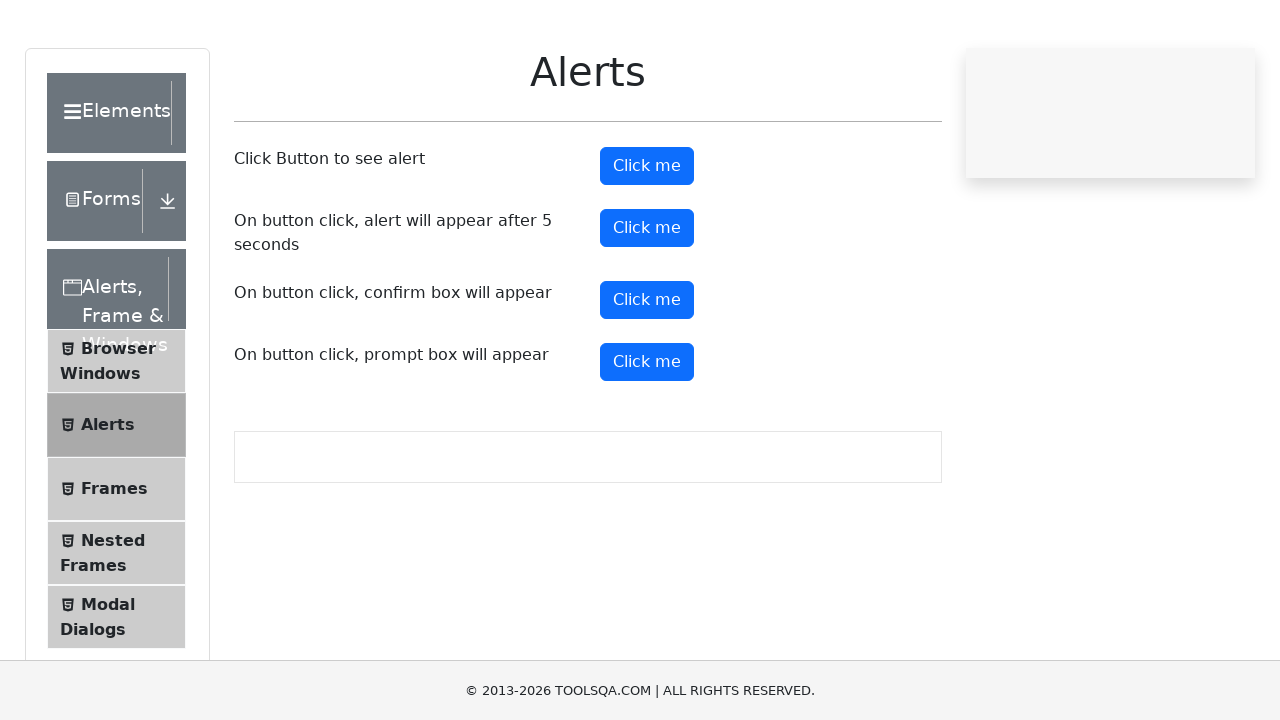

Clicked button to trigger sample alert popup at (647, 242) on #alertButton
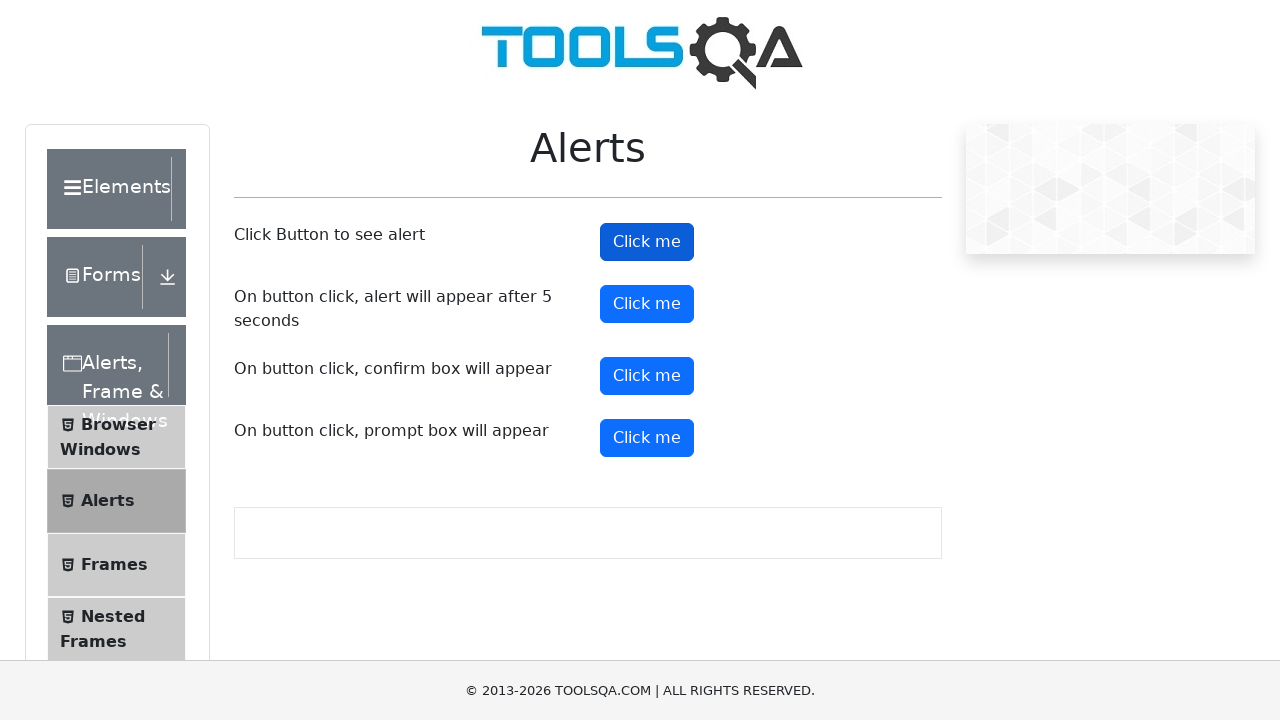

Set up dialog handler to accept alert
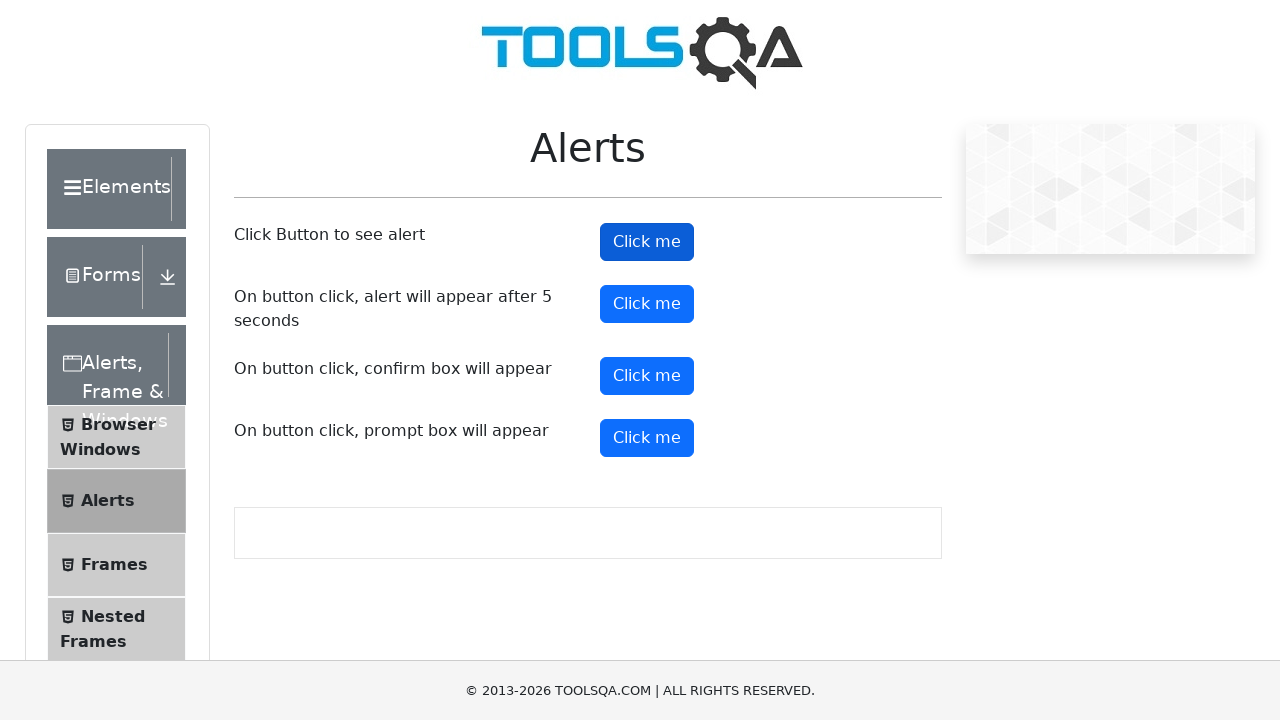

Alert popup handled and dismissed
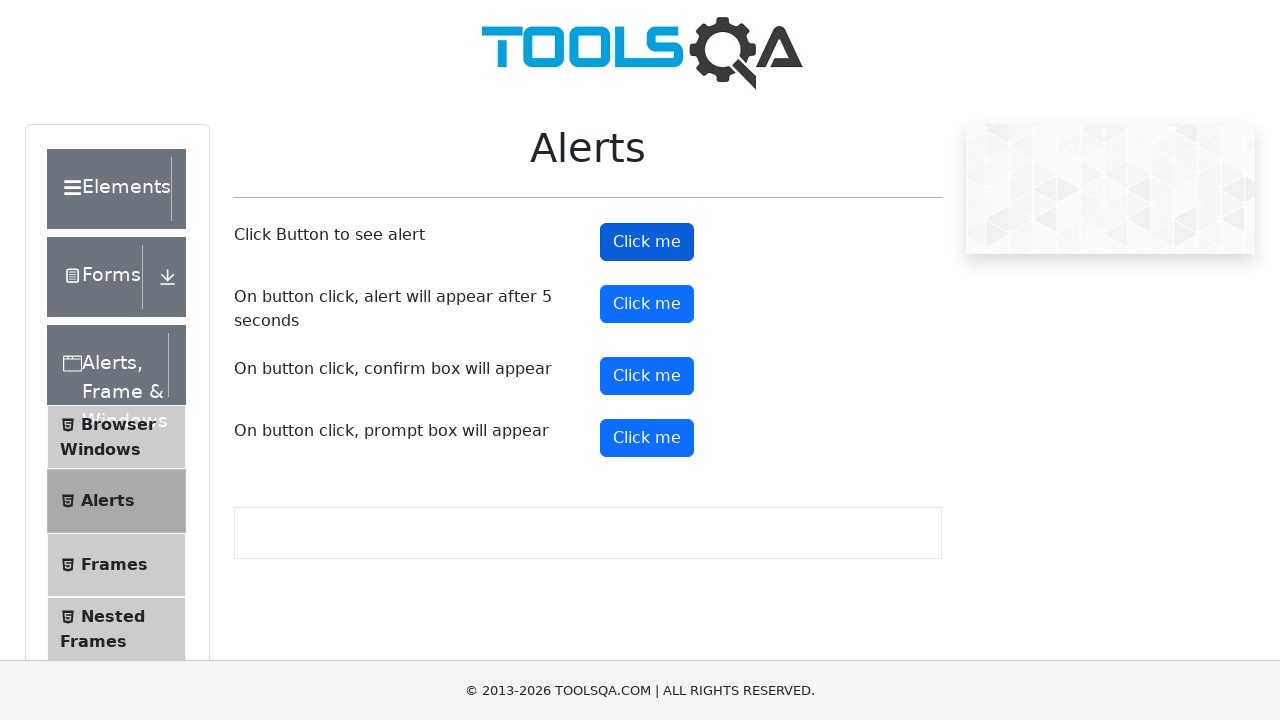

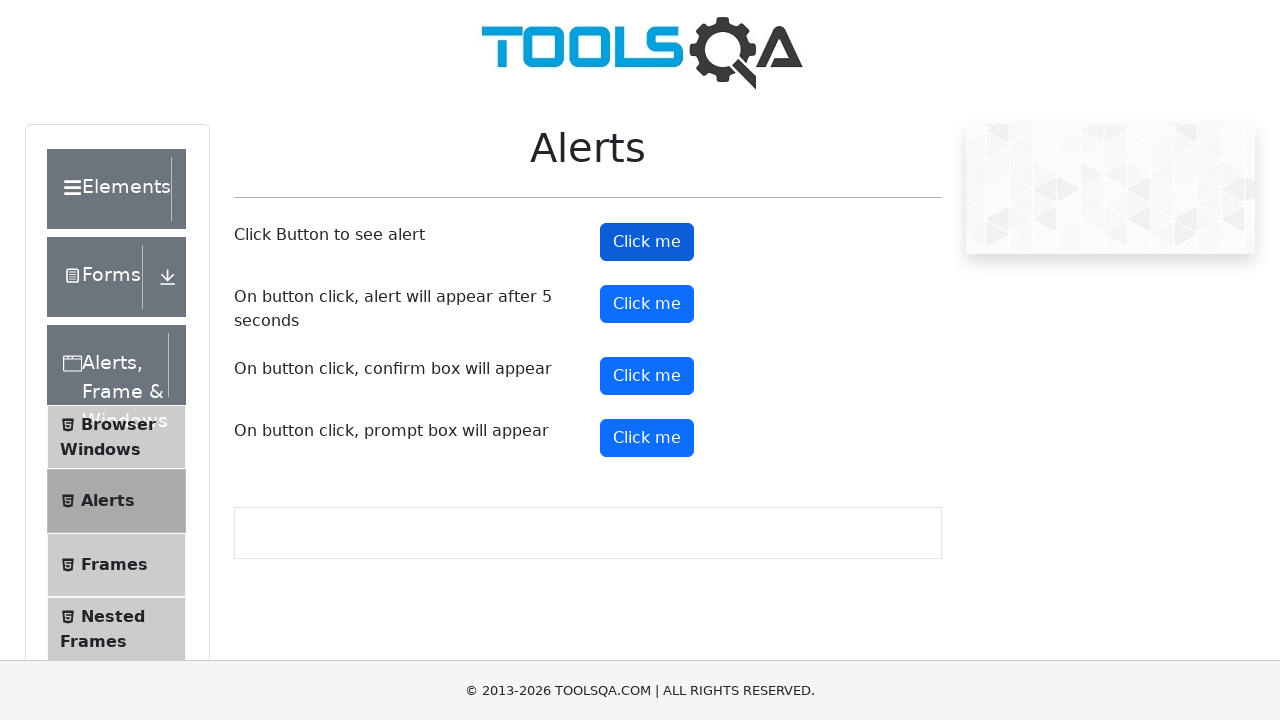